Tests clearing the complete state of all items by checking and then unchecking the toggle all checkbox

Starting URL: https://demo.playwright.dev/todomvc

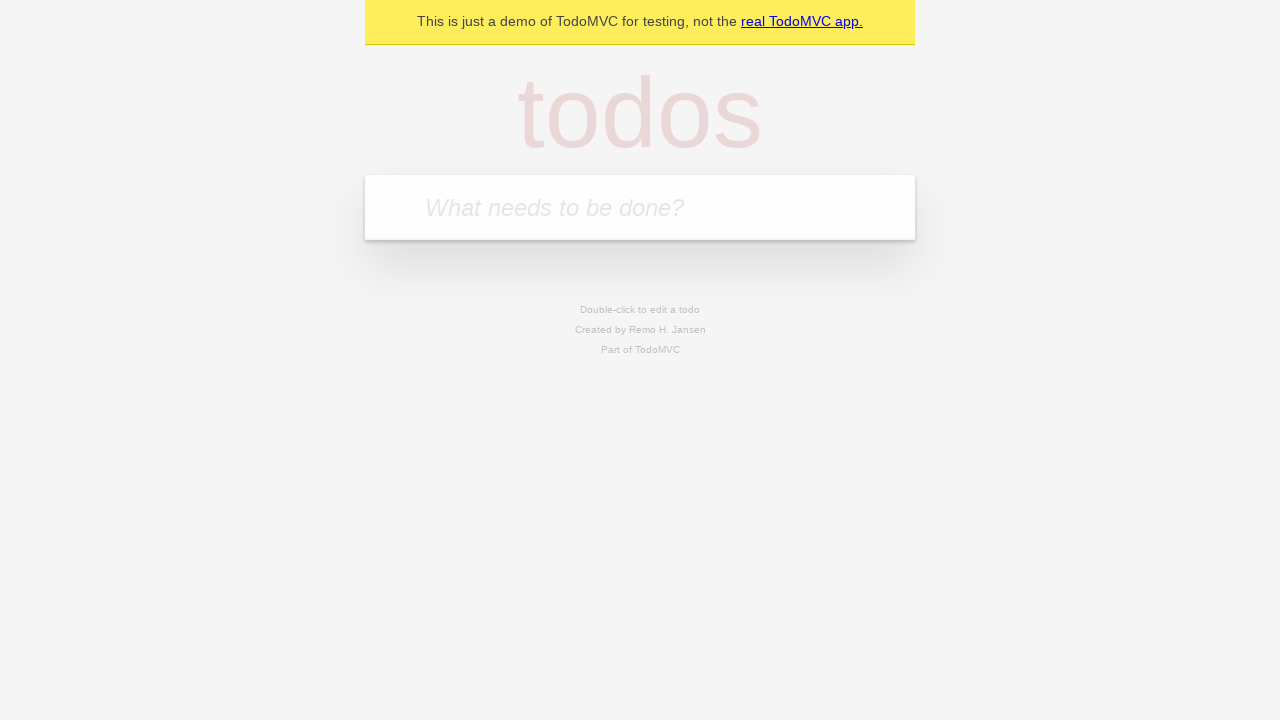

Filled input field with 'buy some cheese' on internal:attr=[placeholder="What needs to be done?"i]
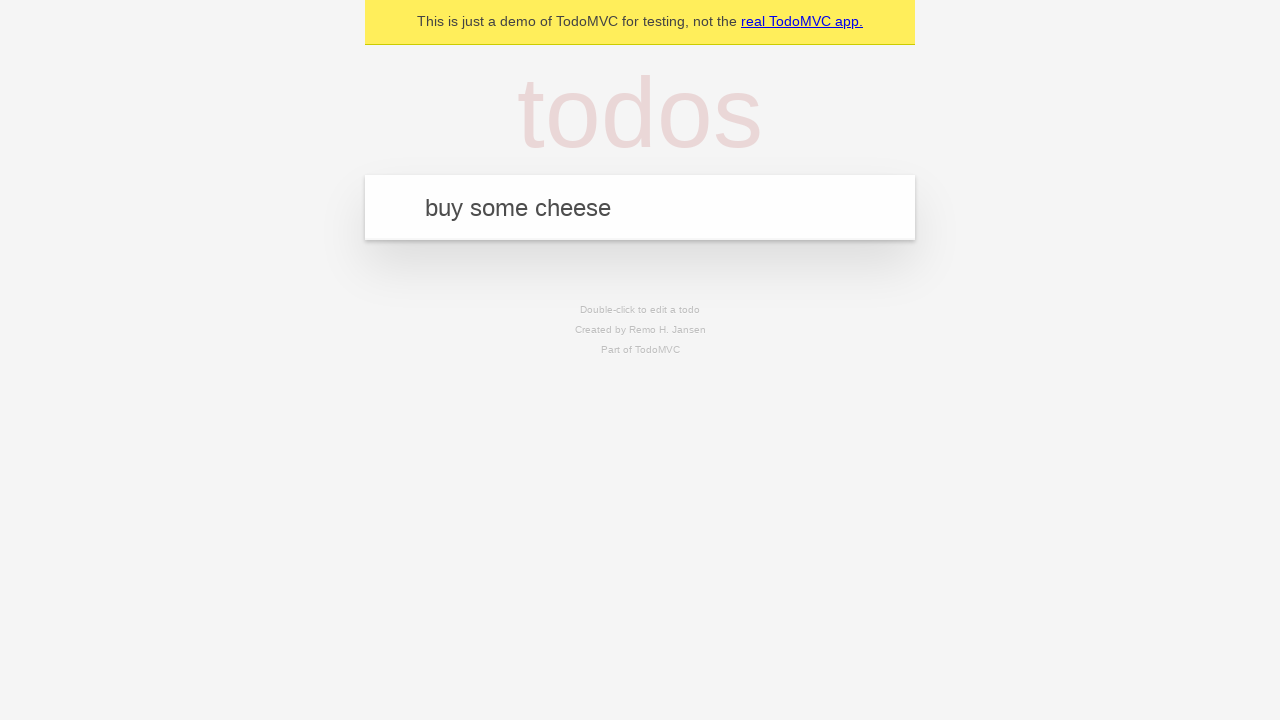

Pressed Enter to add first todo item on internal:attr=[placeholder="What needs to be done?"i]
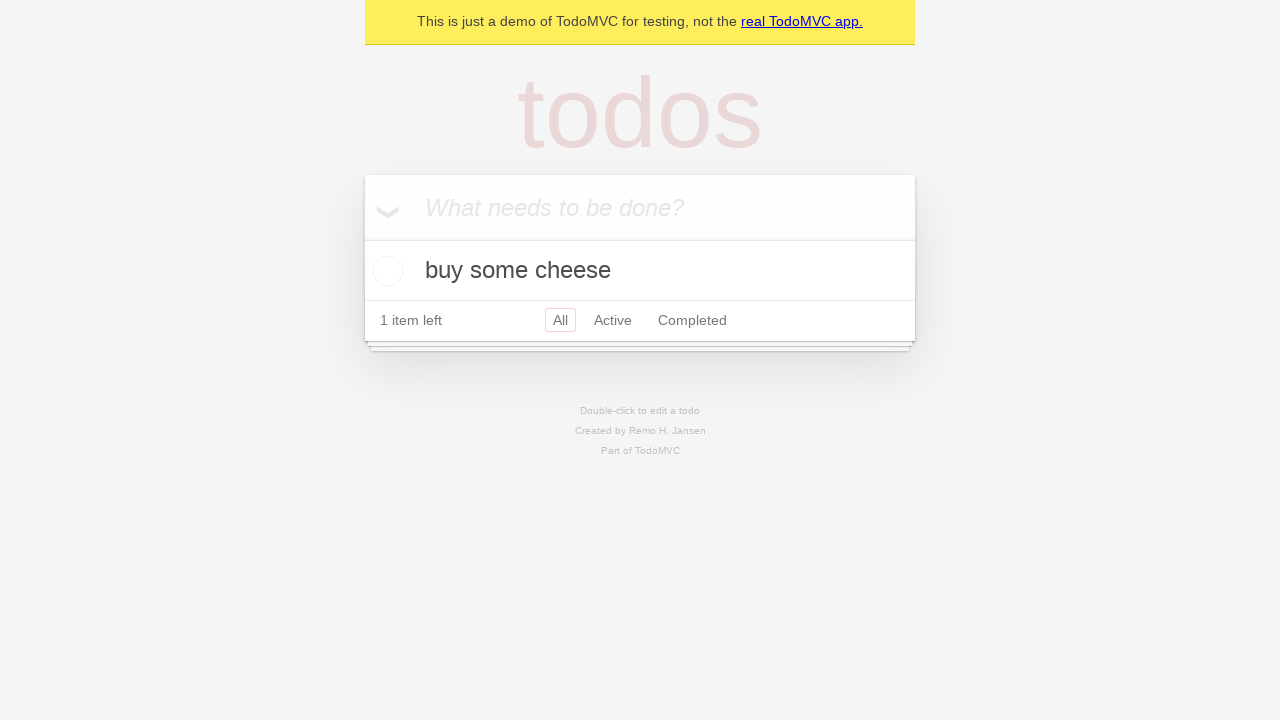

Filled input field with 'feed the cat' on internal:attr=[placeholder="What needs to be done?"i]
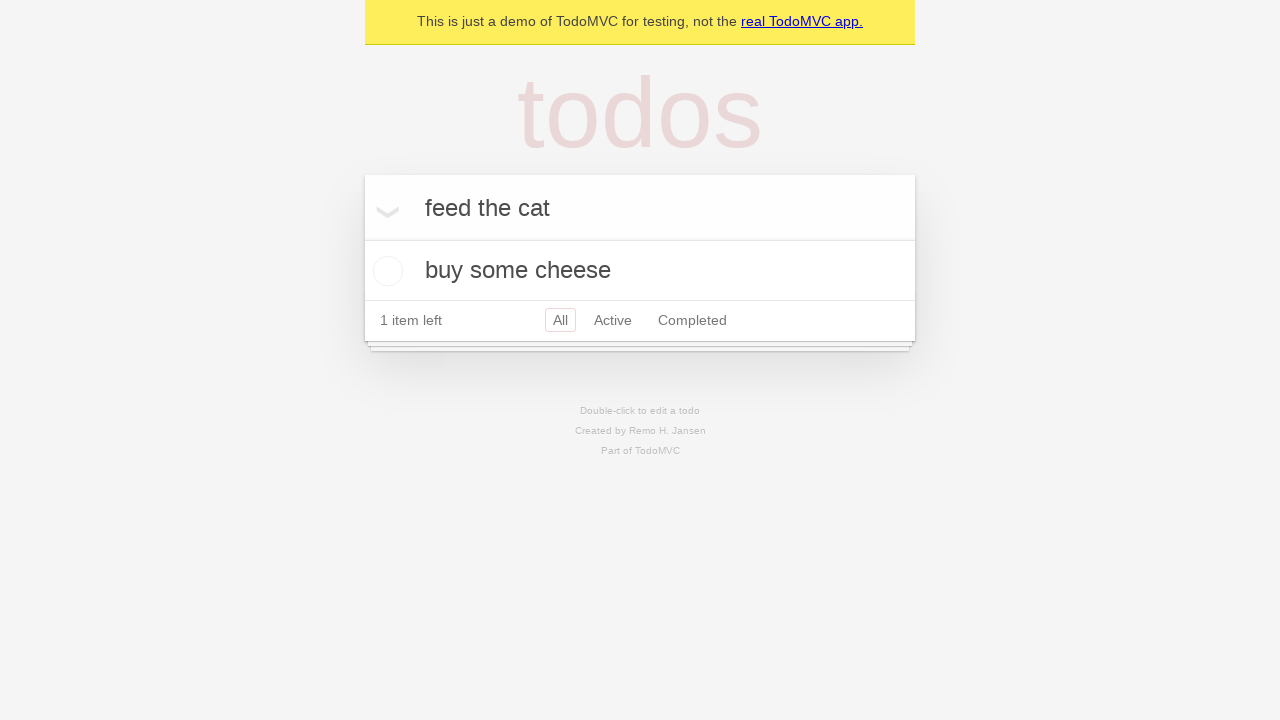

Pressed Enter to add second todo item on internal:attr=[placeholder="What needs to be done?"i]
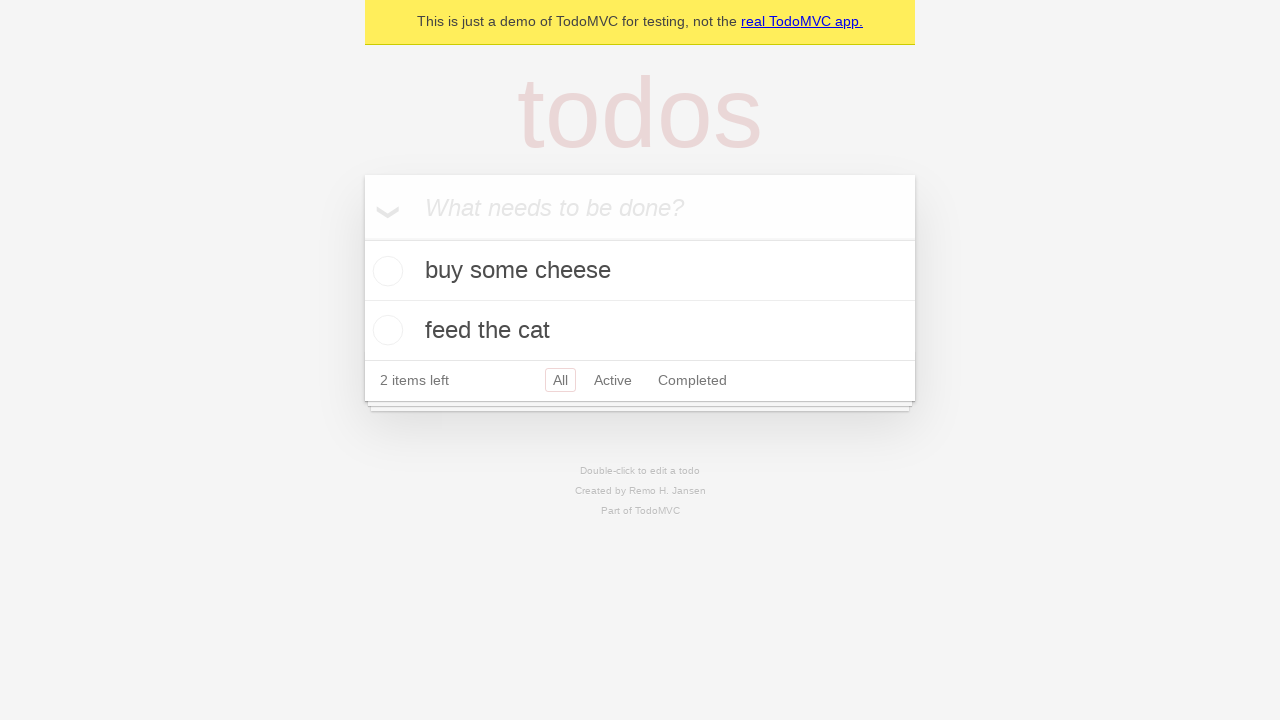

Filled input field with 'book a doctors appointment' on internal:attr=[placeholder="What needs to be done?"i]
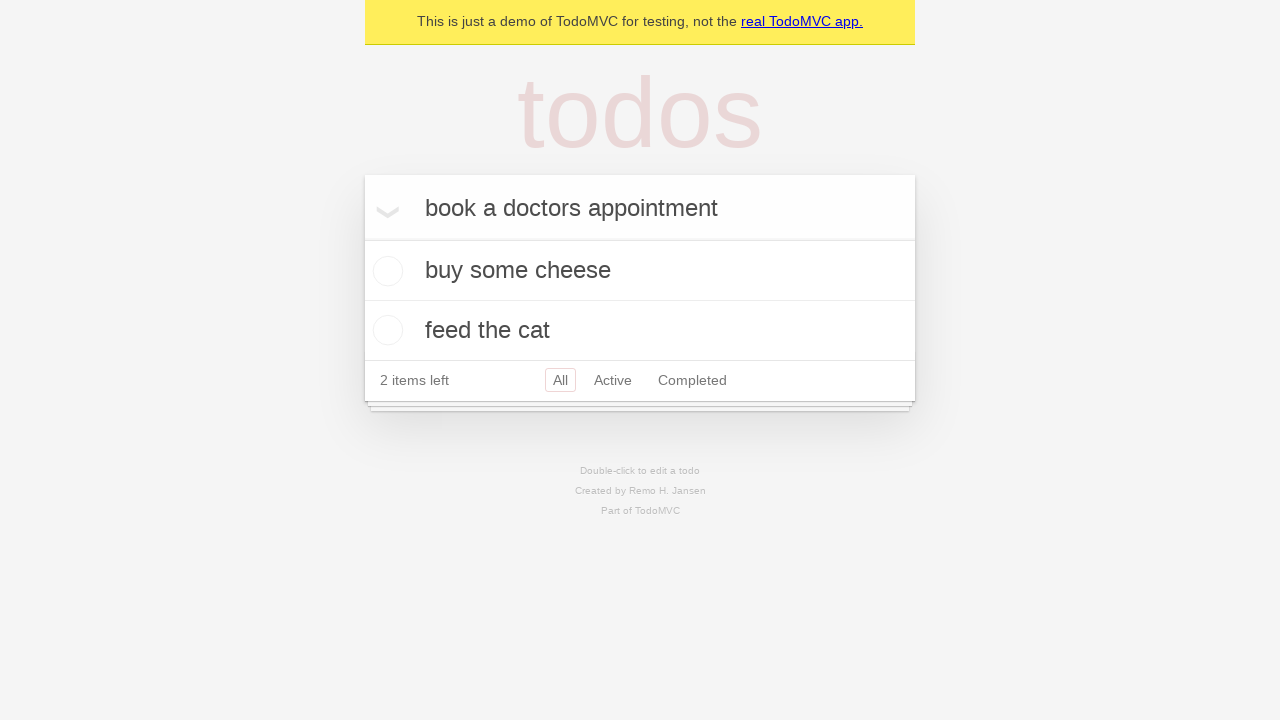

Pressed Enter to add third todo item on internal:attr=[placeholder="What needs to be done?"i]
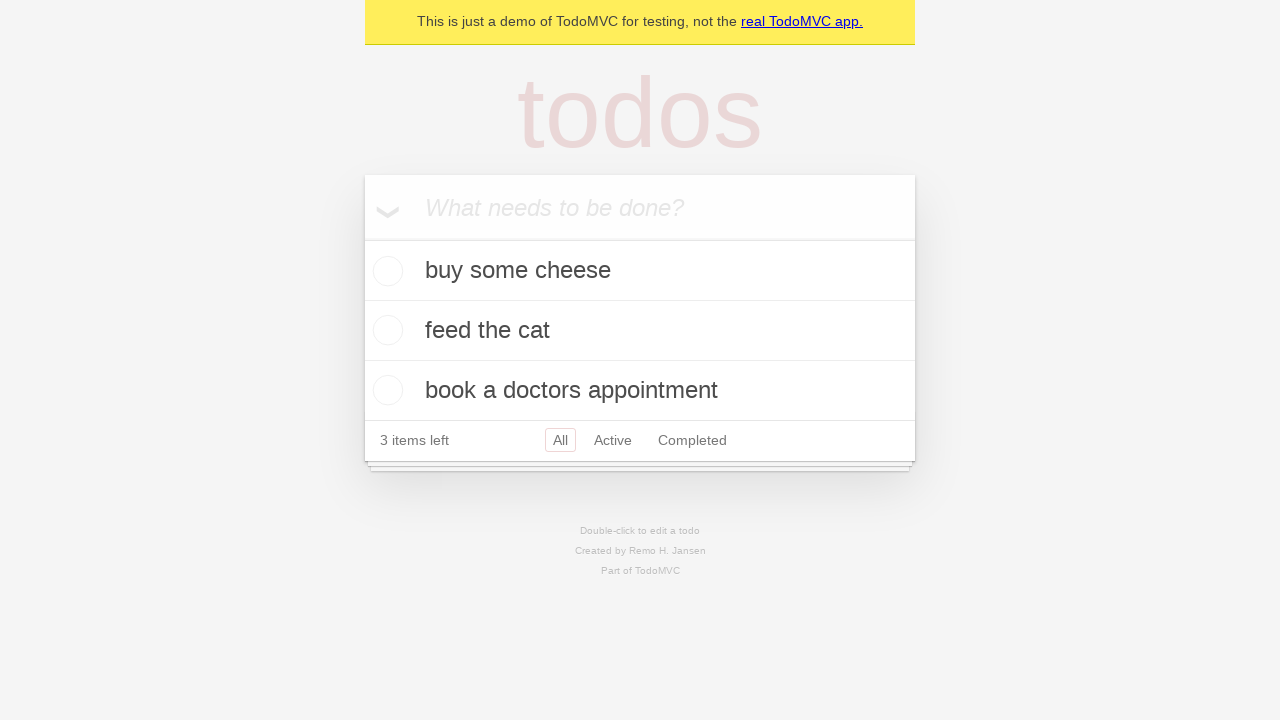

Checked 'Mark all as complete' toggle to complete all items at (362, 238) on internal:label="Mark all as complete"i
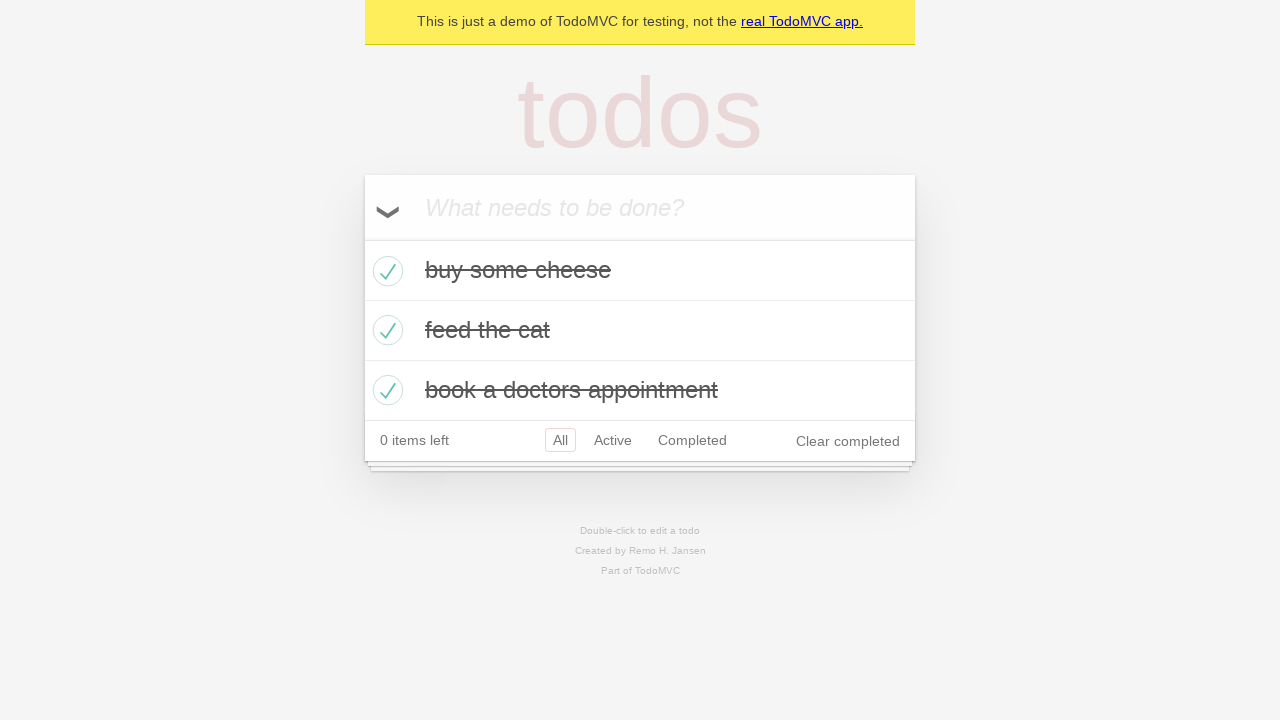

Unchecked 'Mark all as complete' toggle to clear complete state of all items at (362, 238) on internal:label="Mark all as complete"i
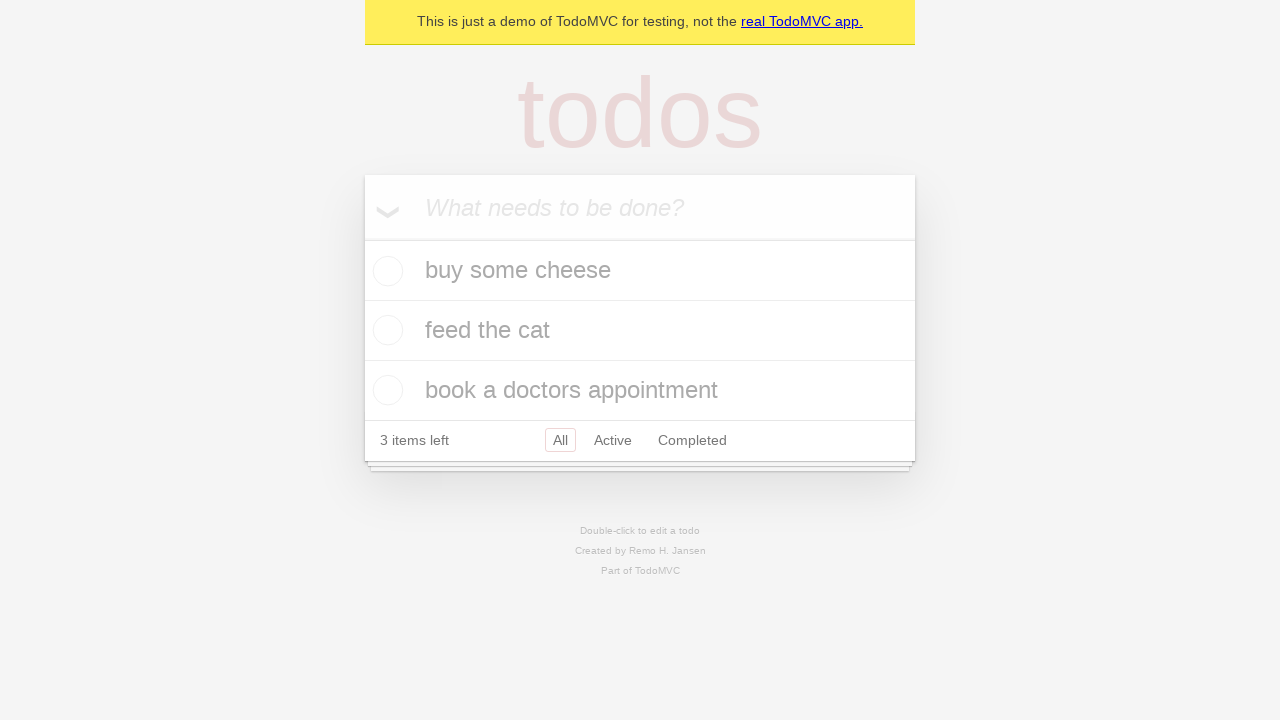

Waited for todo items to be visible in uncompleted state
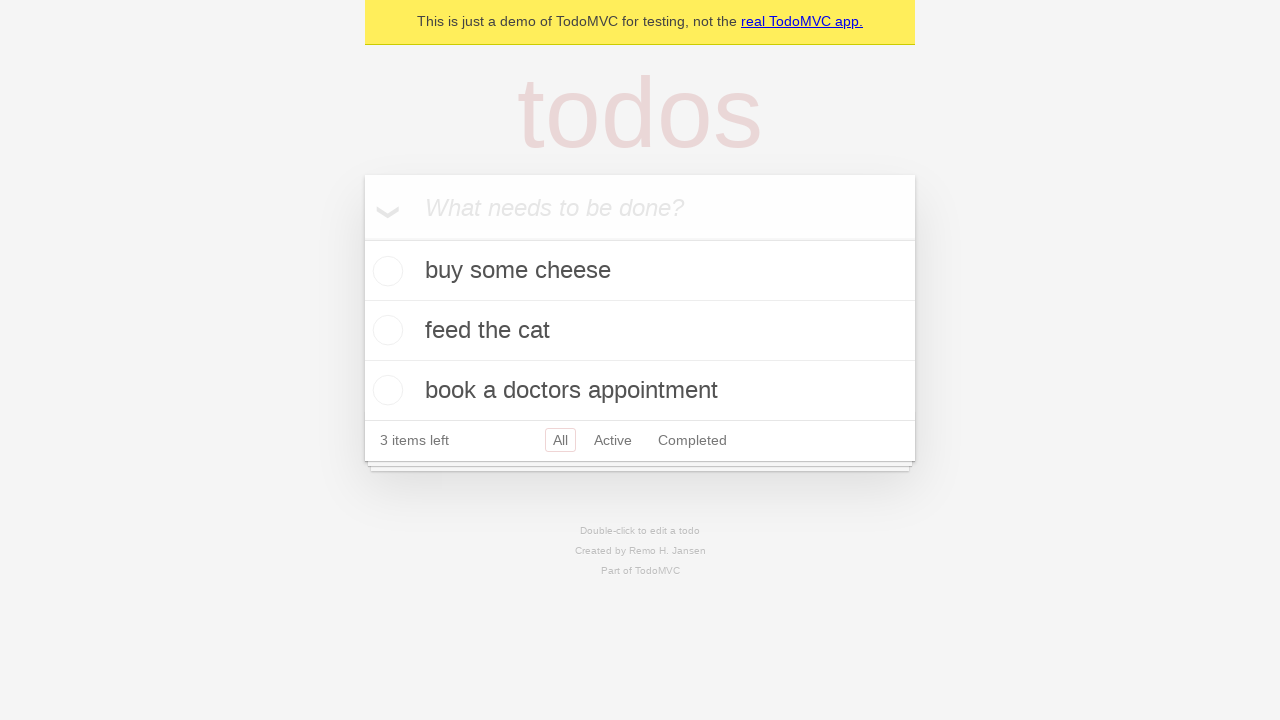

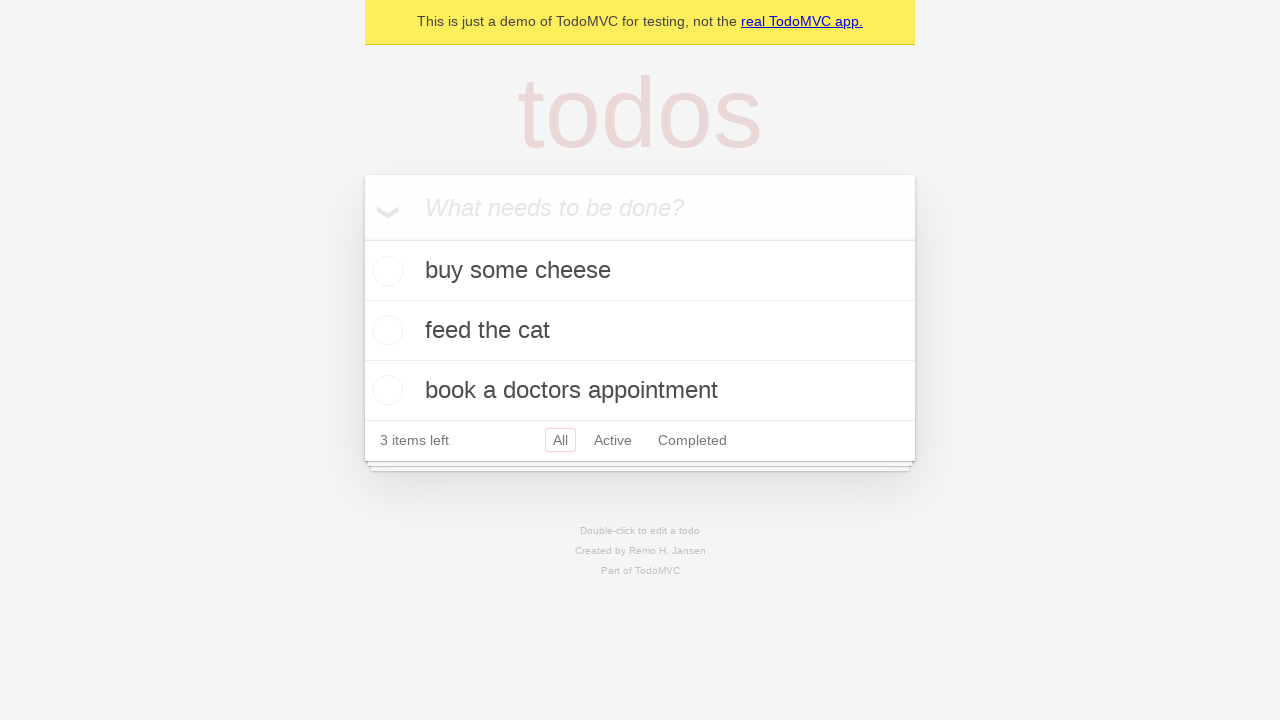